Tests the notification message functionality by verifying the page header, clicking a link to trigger a notification, and verifying the flash notification is displayed.

Starting URL: https://the-internet.herokuapp.com/notification_message_rendered

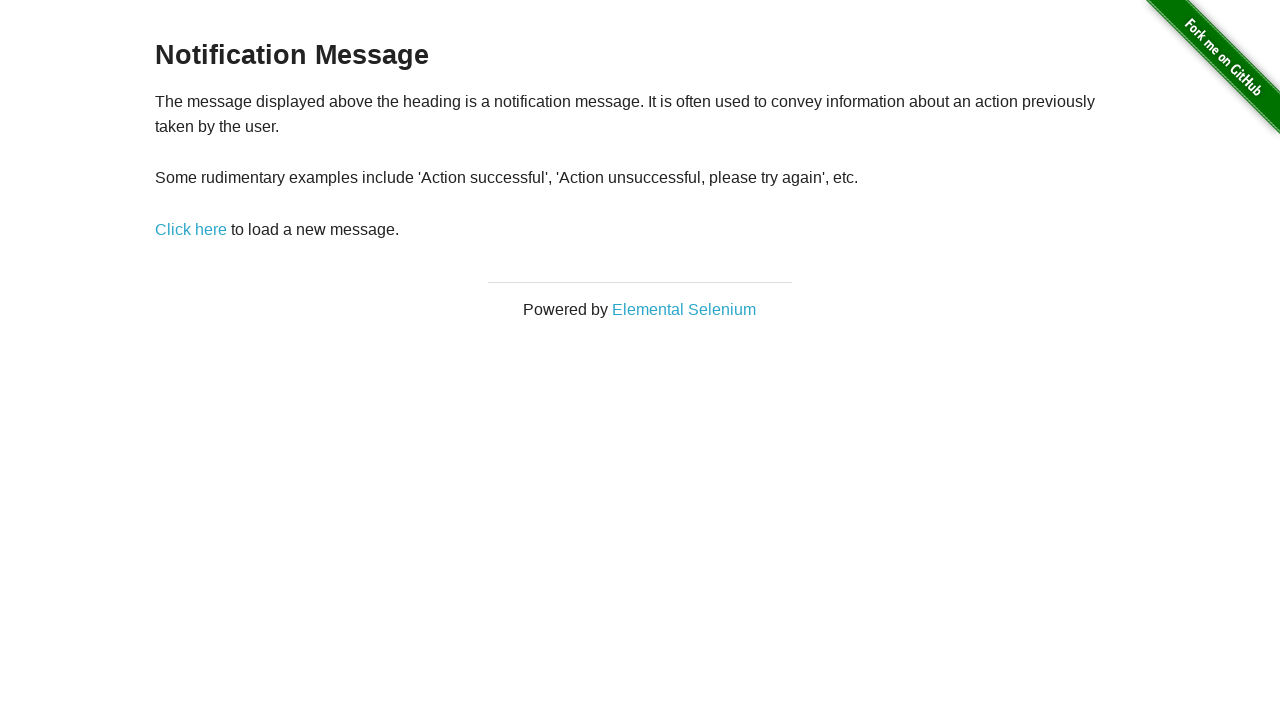

Waited for page header selector to load
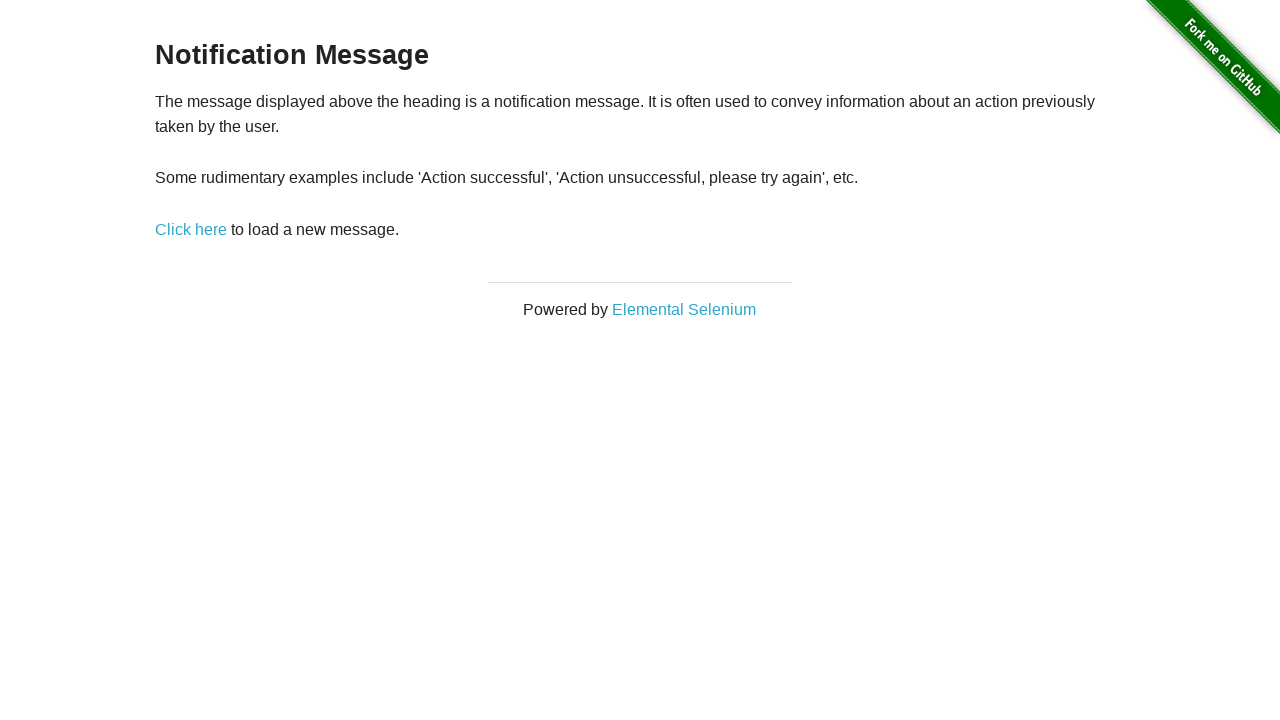

Verified page header text is 'Notification Message'
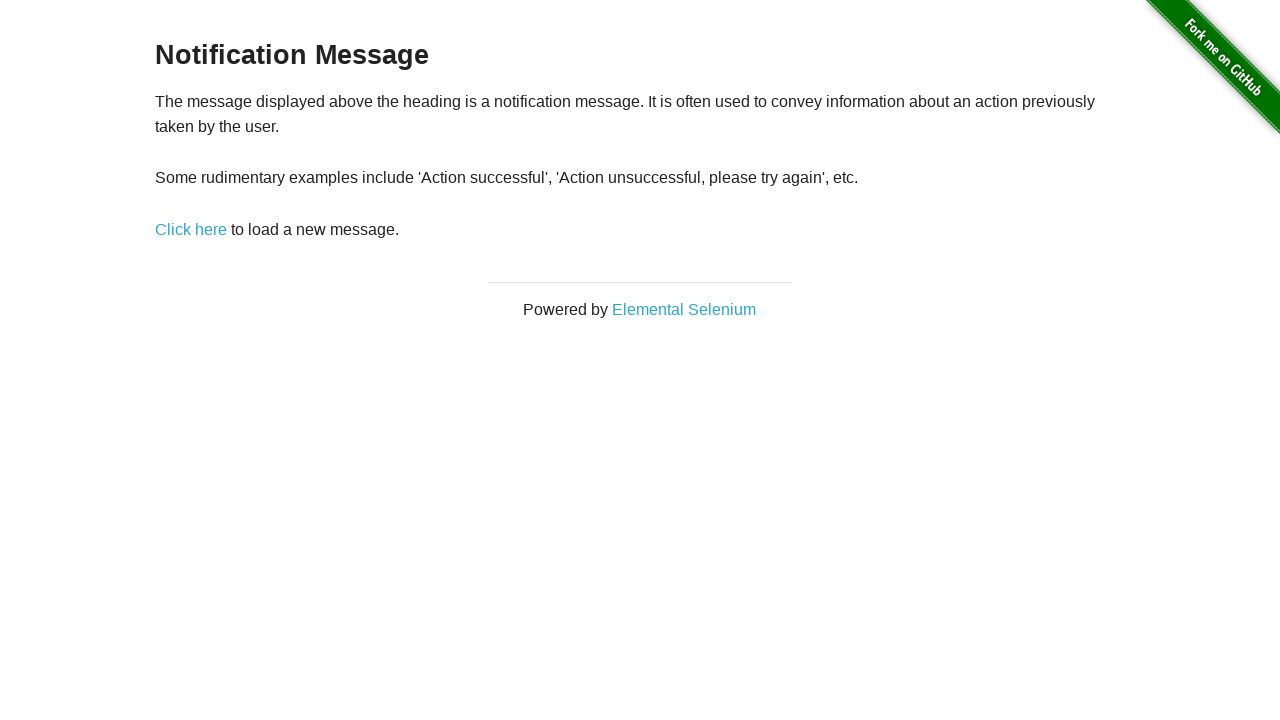

Clicked link to trigger notification message at (191, 229) on #content > div > p > a
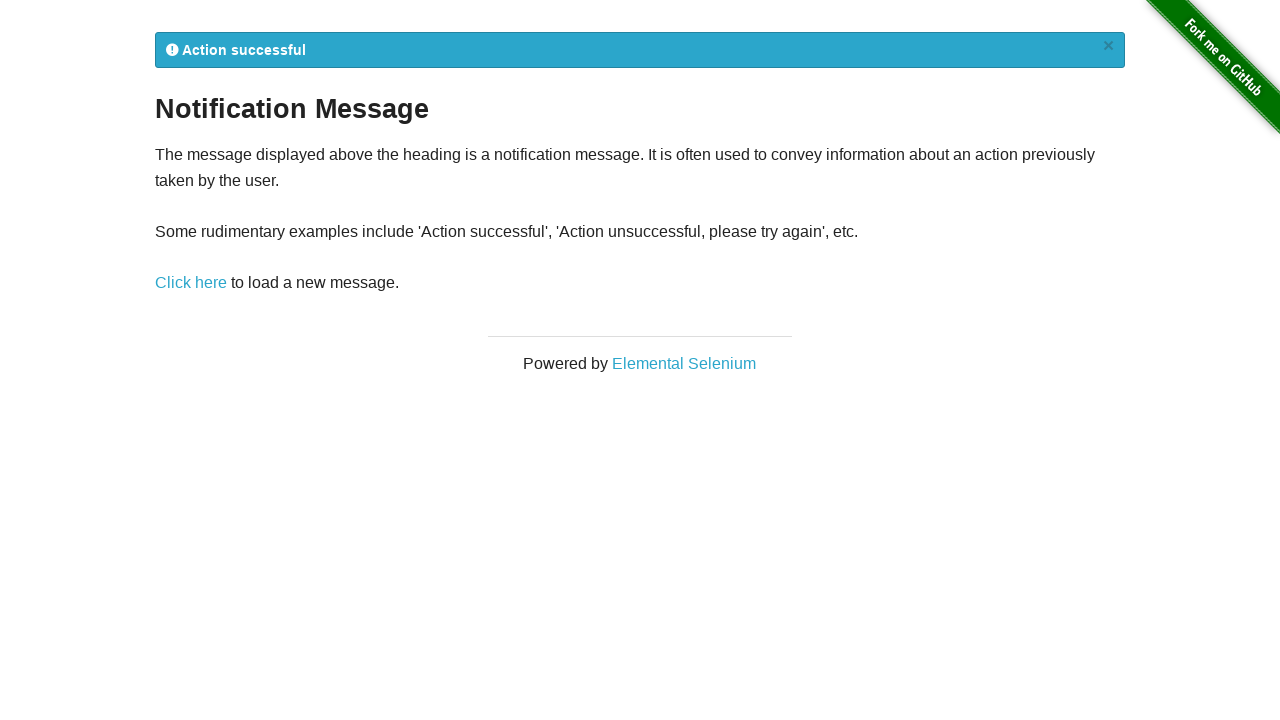

Waited for flash notification to appear
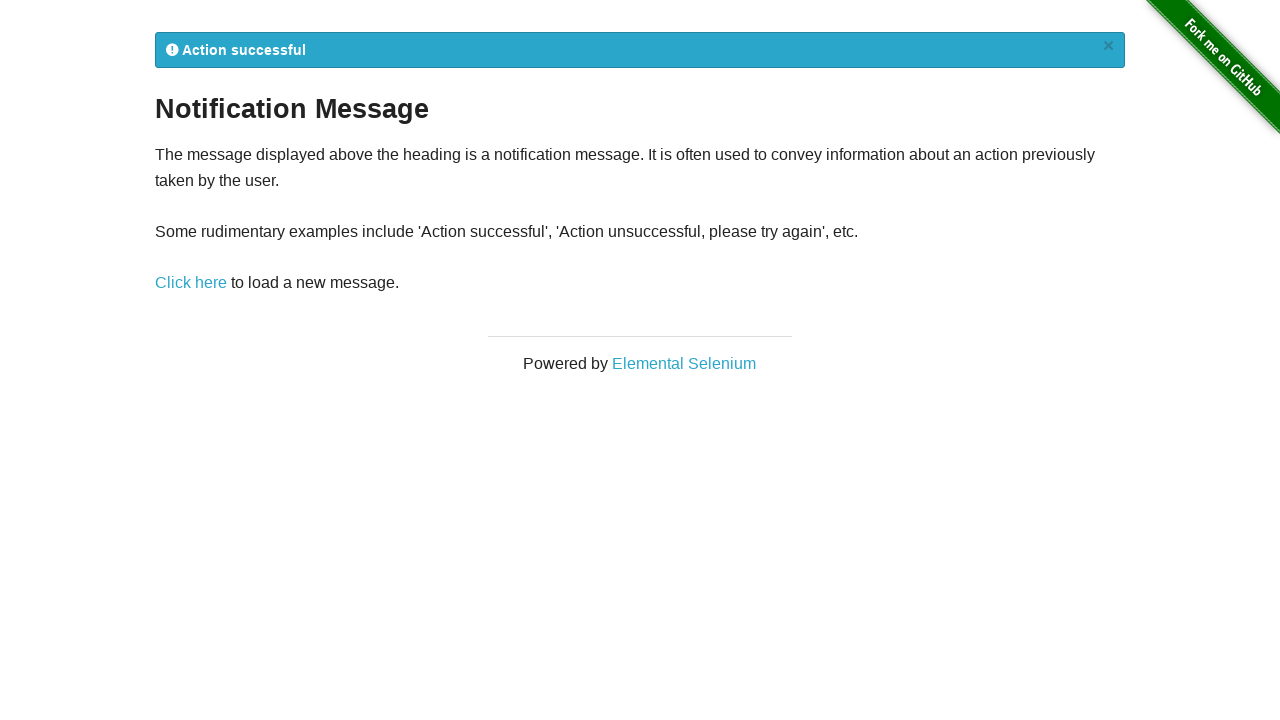

Verified flash notification is visible
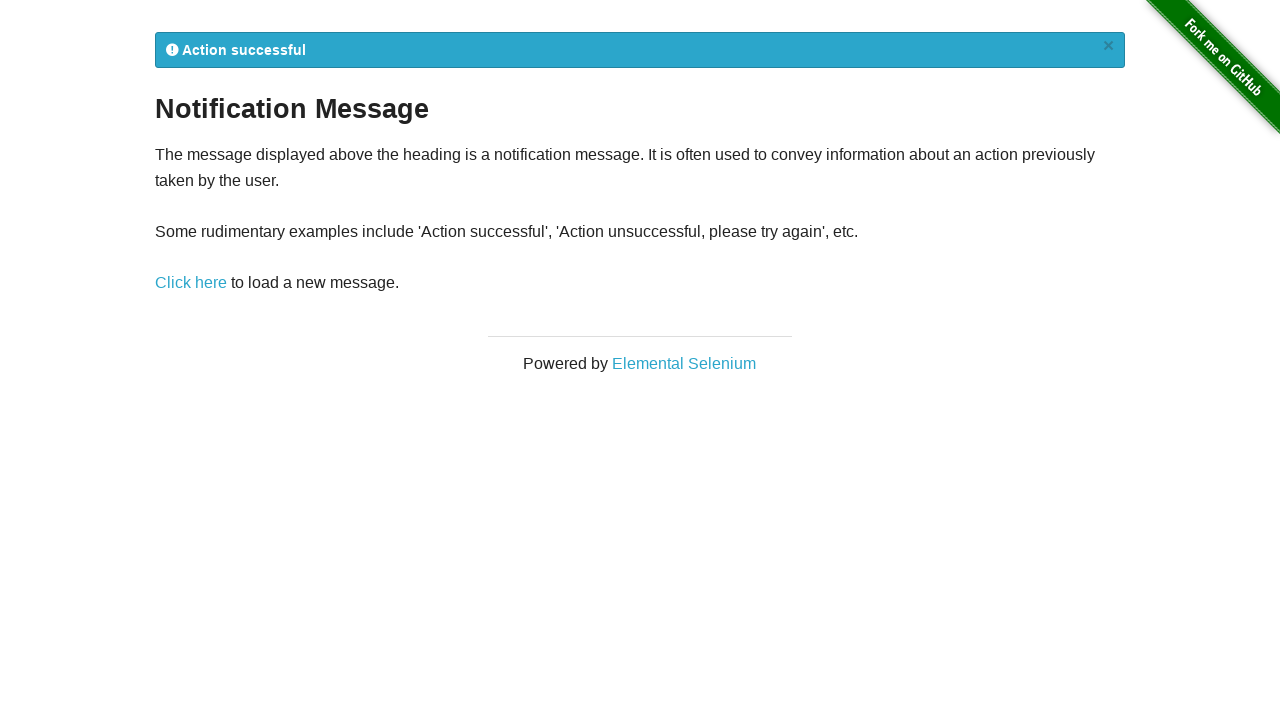

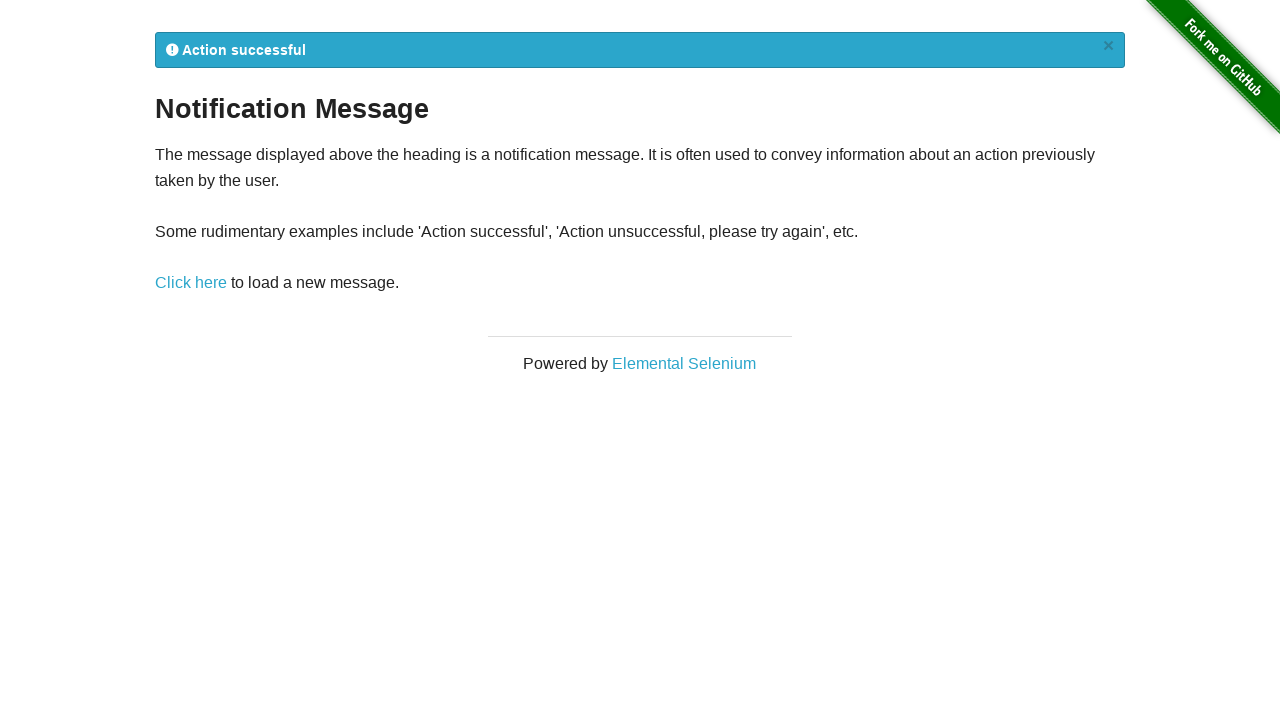